Tests keyboard input by typing text with spaces and using backspace key

Starting URL: http://sahitest.com/demo/label.htm

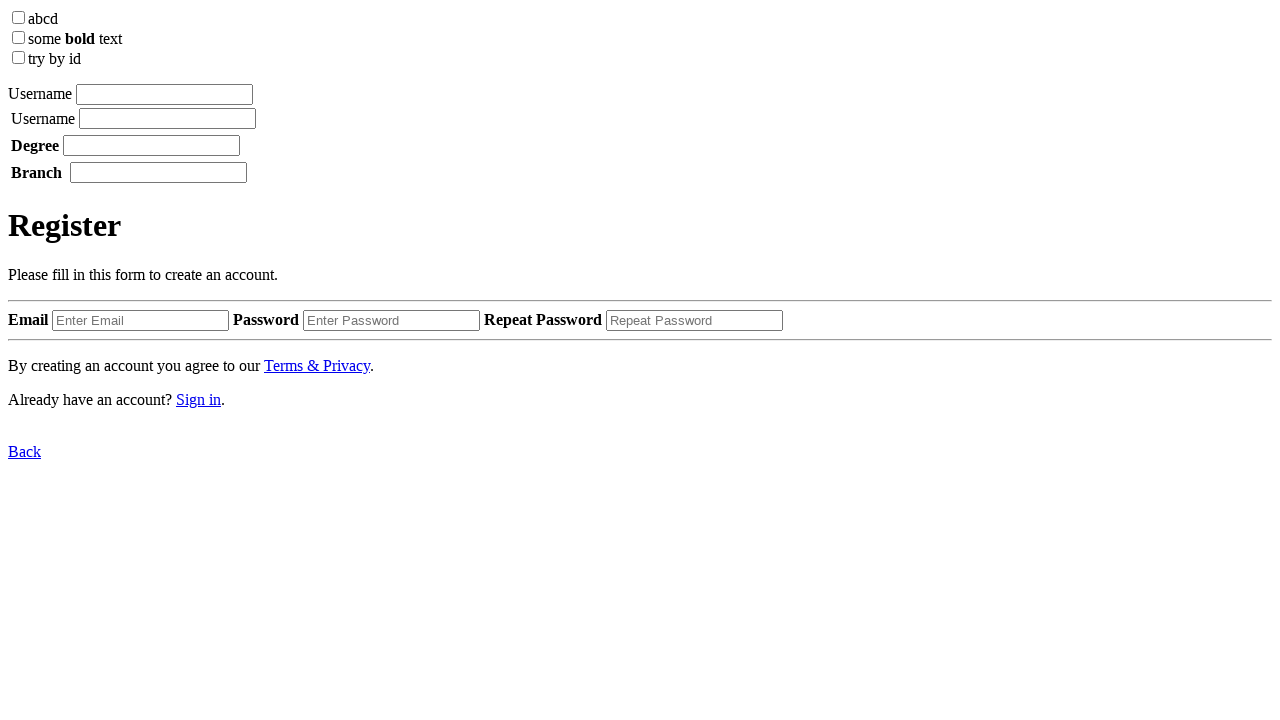

Clicked on input field to focus at (164, 94) on xpath=/html/body/label[1]/input
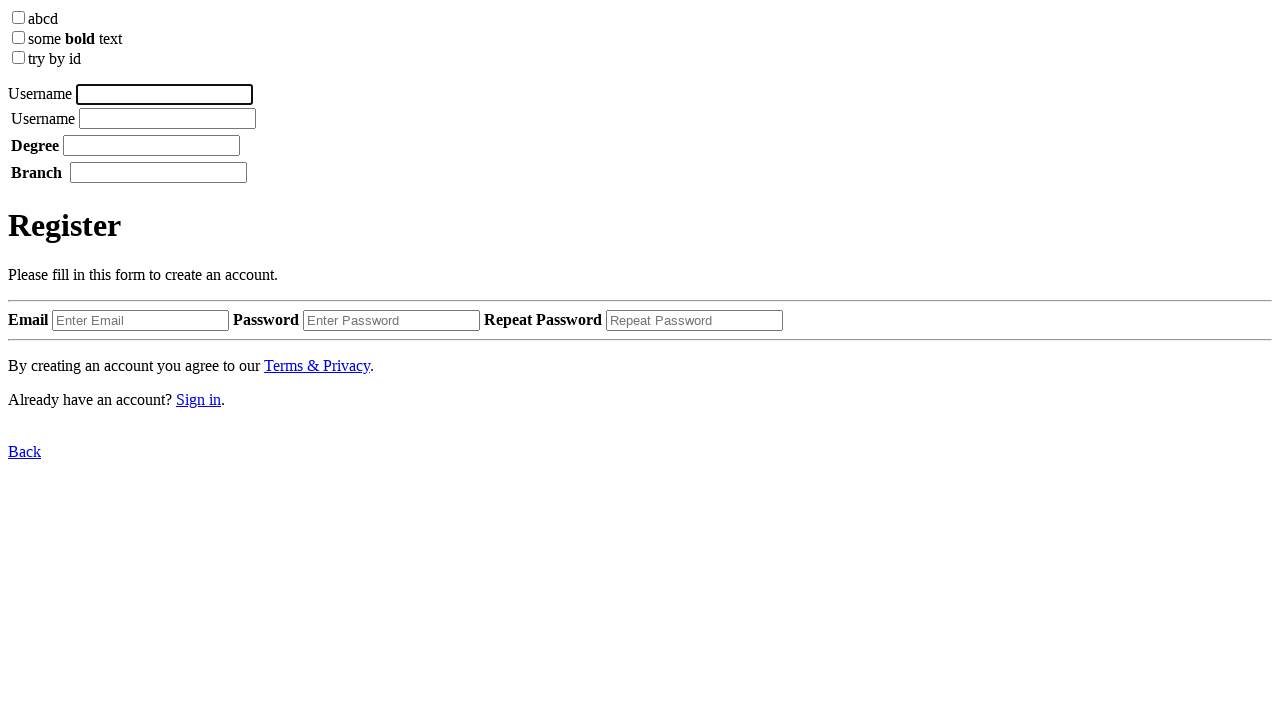

Typed 'username' with 100ms delay between keystrokes on xpath=/html/body/label[1]/input
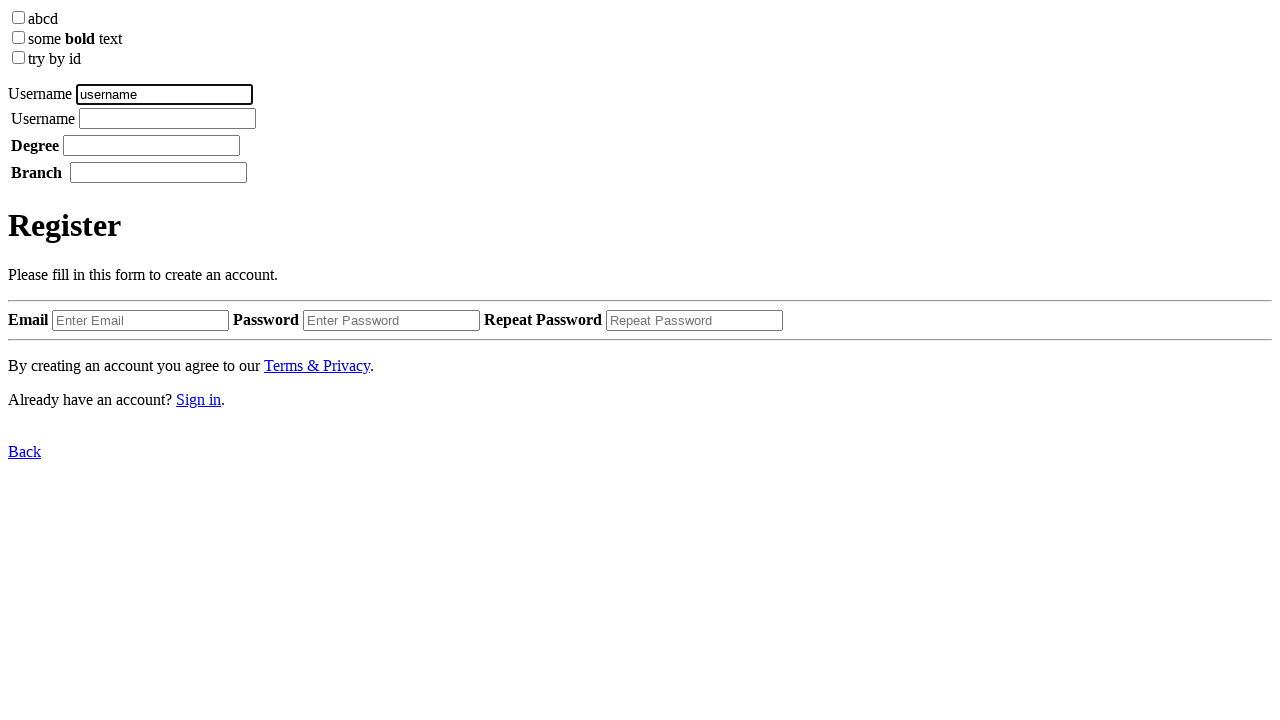

Pressed Space key on xpath=/html/body/label[1]/input
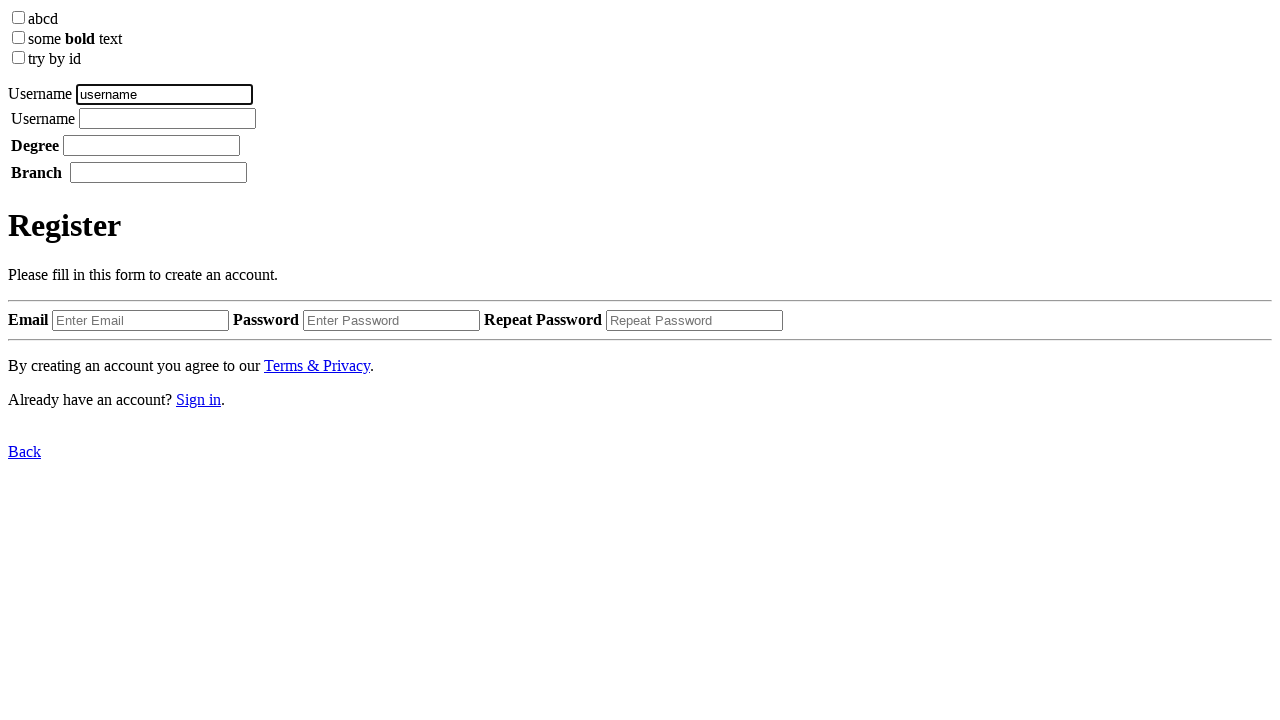

Typed 'tom' with 100ms delay between keystrokes on xpath=/html/body/label[1]/input
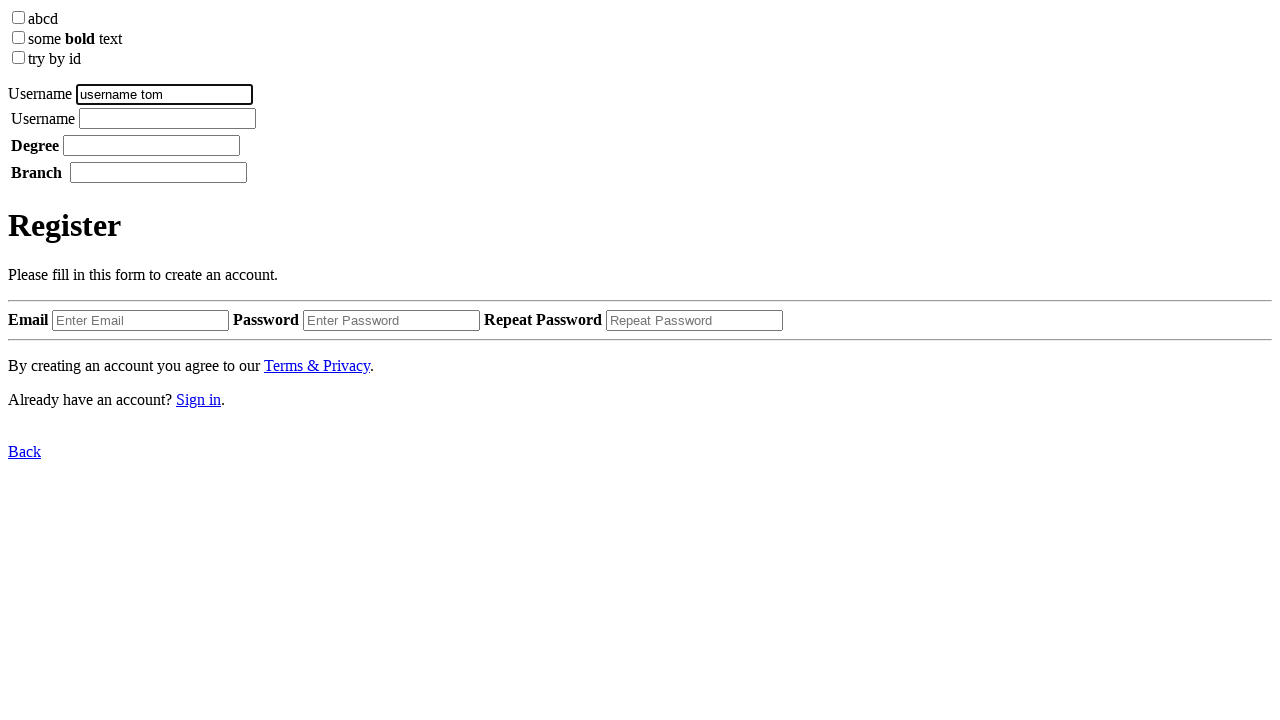

Pressed Backspace key to delete last character on xpath=/html/body/label[1]/input
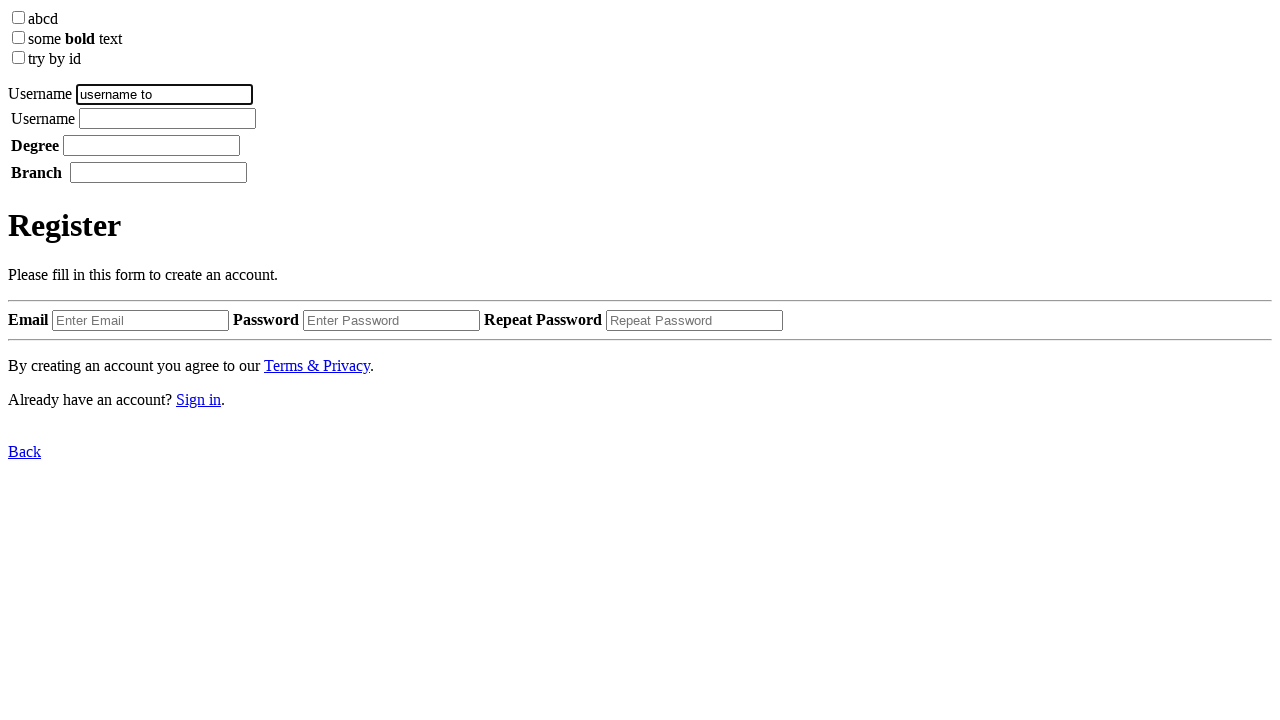

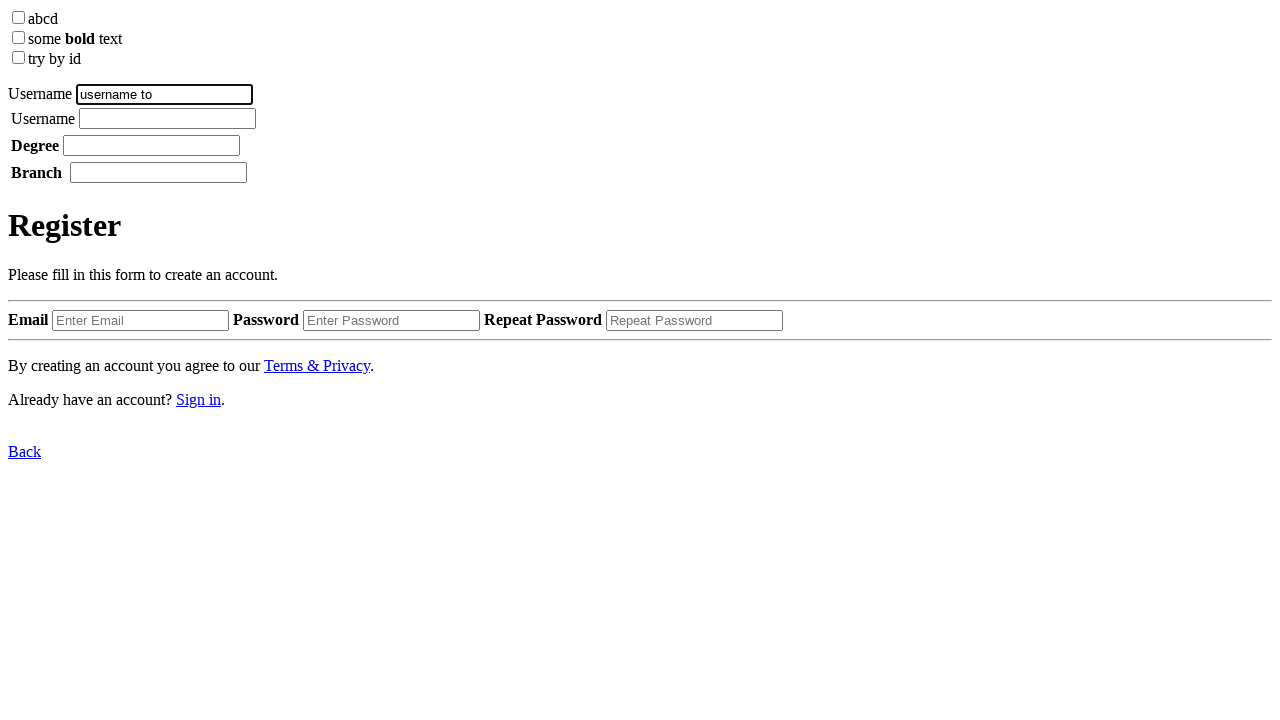